Tests that pressing Escape cancels edits on a todo item.

Starting URL: https://demo.playwright.dev/todomvc

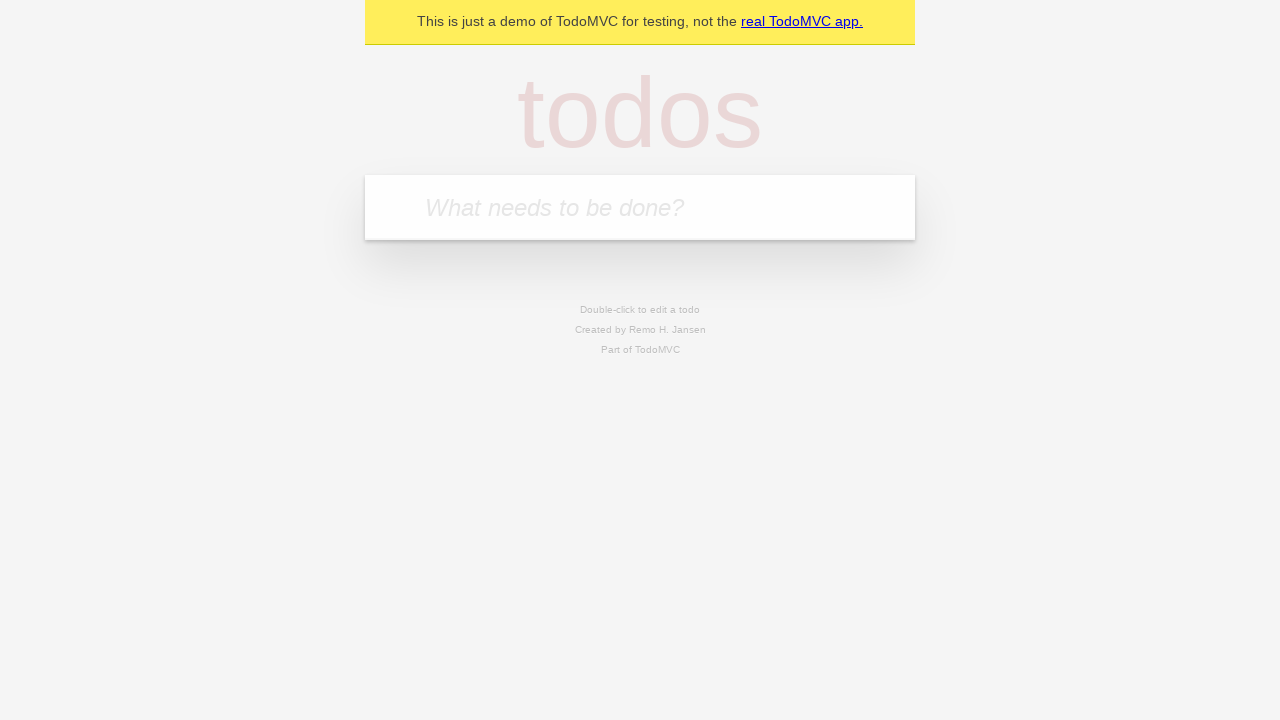

Filled input field with first todo 'buy some cheese' on internal:attr=[placeholder="What needs to be done?"i]
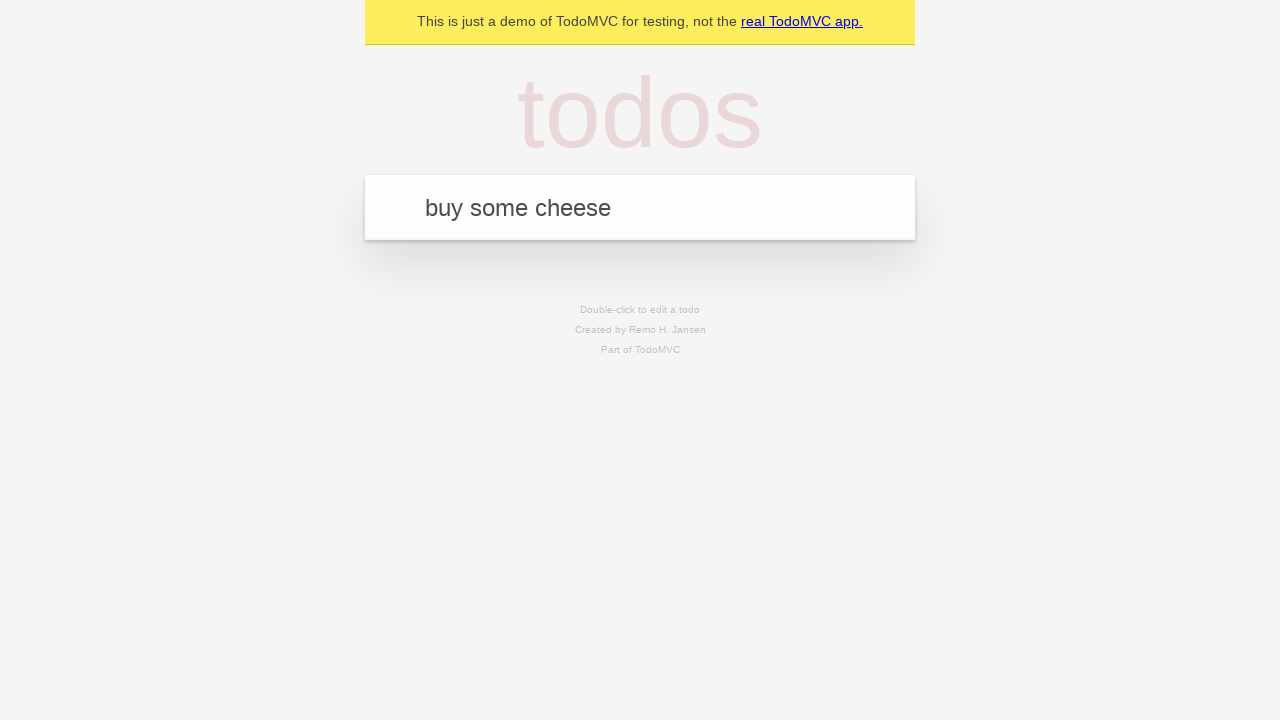

Pressed Enter to create first todo on internal:attr=[placeholder="What needs to be done?"i]
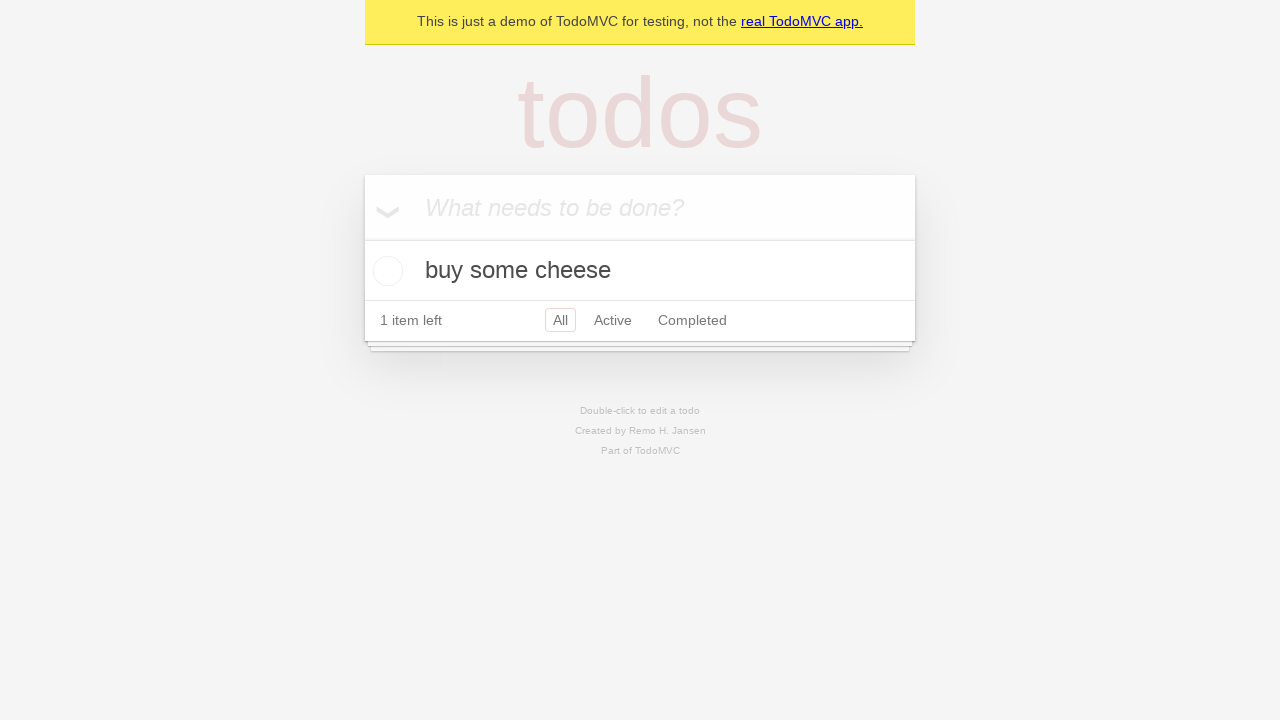

Filled input field with second todo 'feed the cat' on internal:attr=[placeholder="What needs to be done?"i]
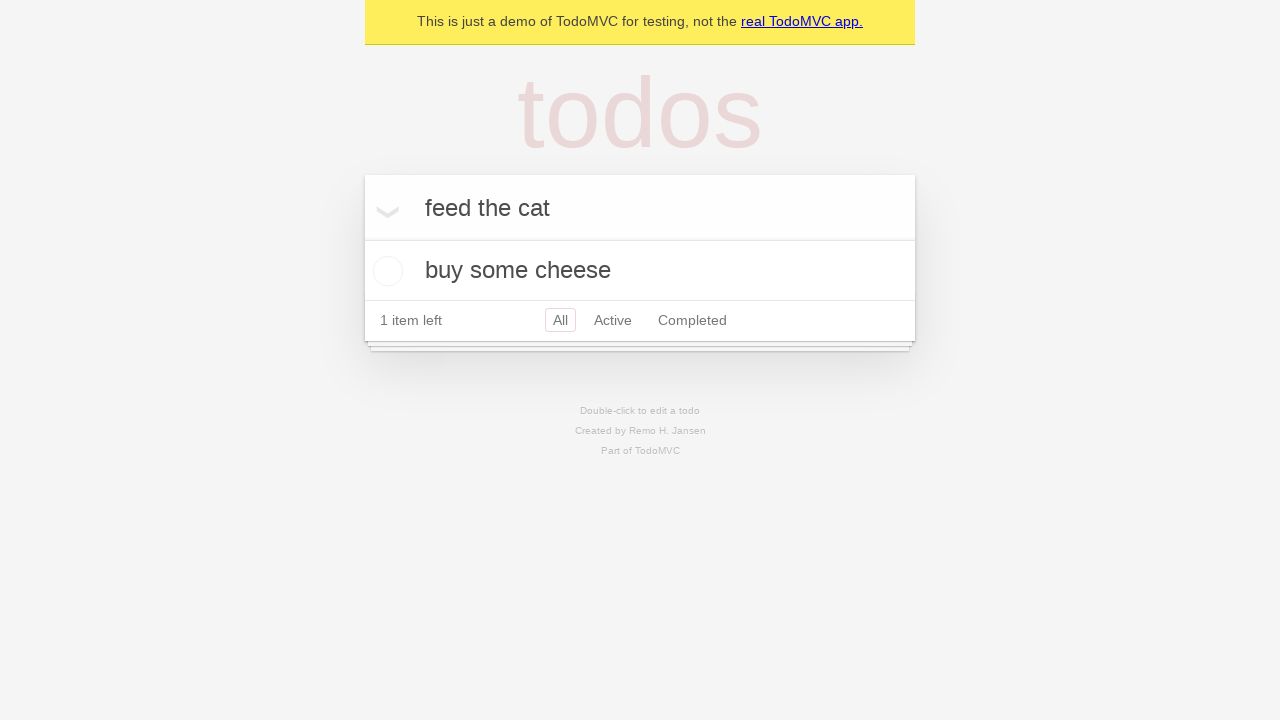

Pressed Enter to create second todo on internal:attr=[placeholder="What needs to be done?"i]
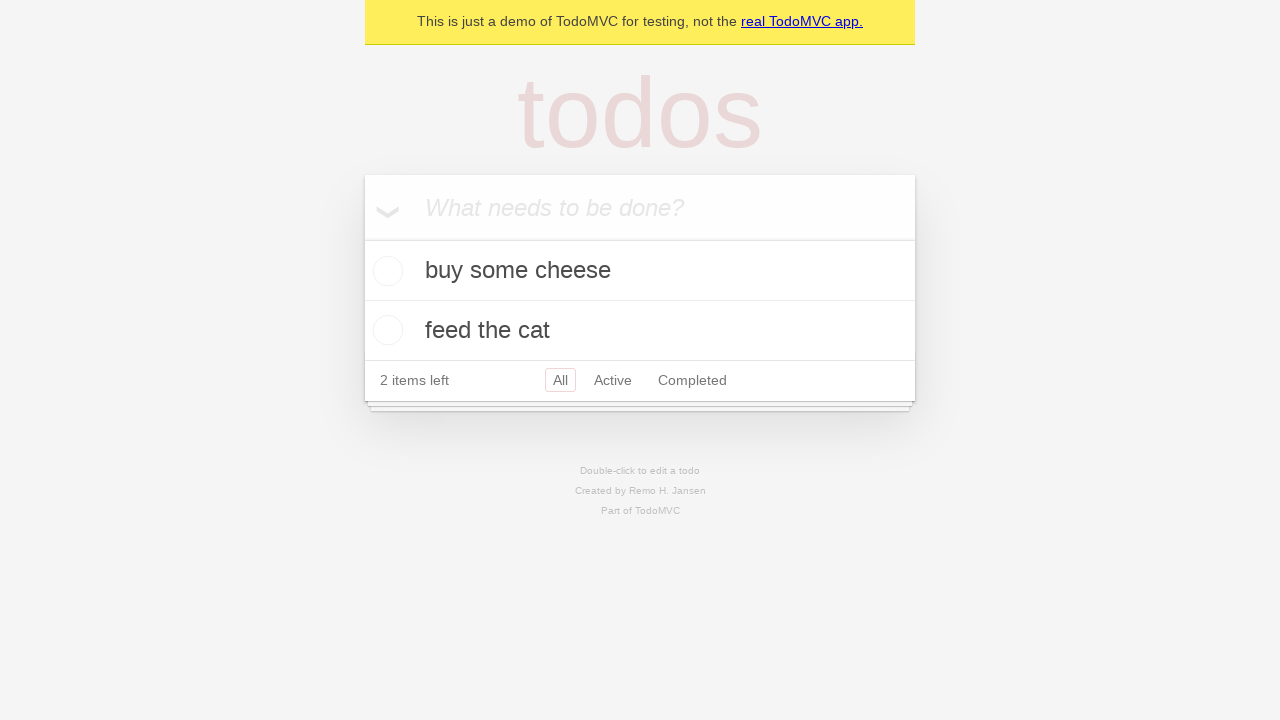

Filled input field with third todo 'book a doctors appointment' on internal:attr=[placeholder="What needs to be done?"i]
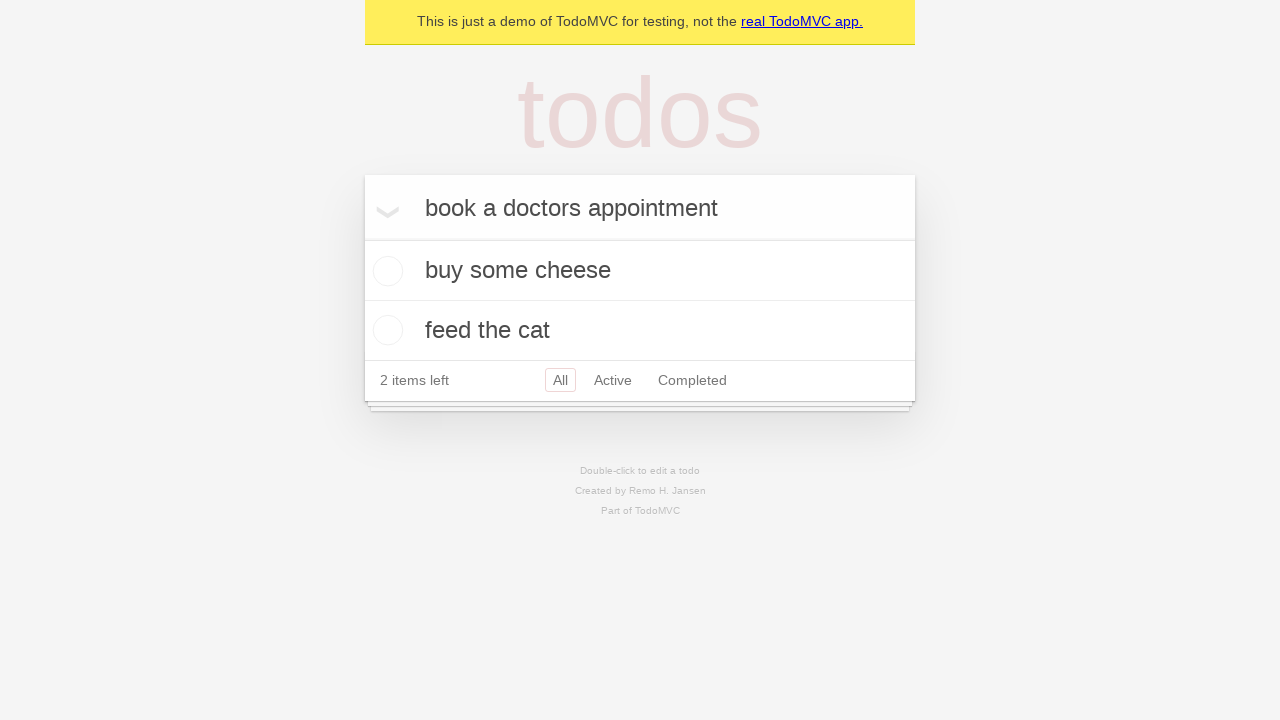

Pressed Enter to create third todo on internal:attr=[placeholder="What needs to be done?"i]
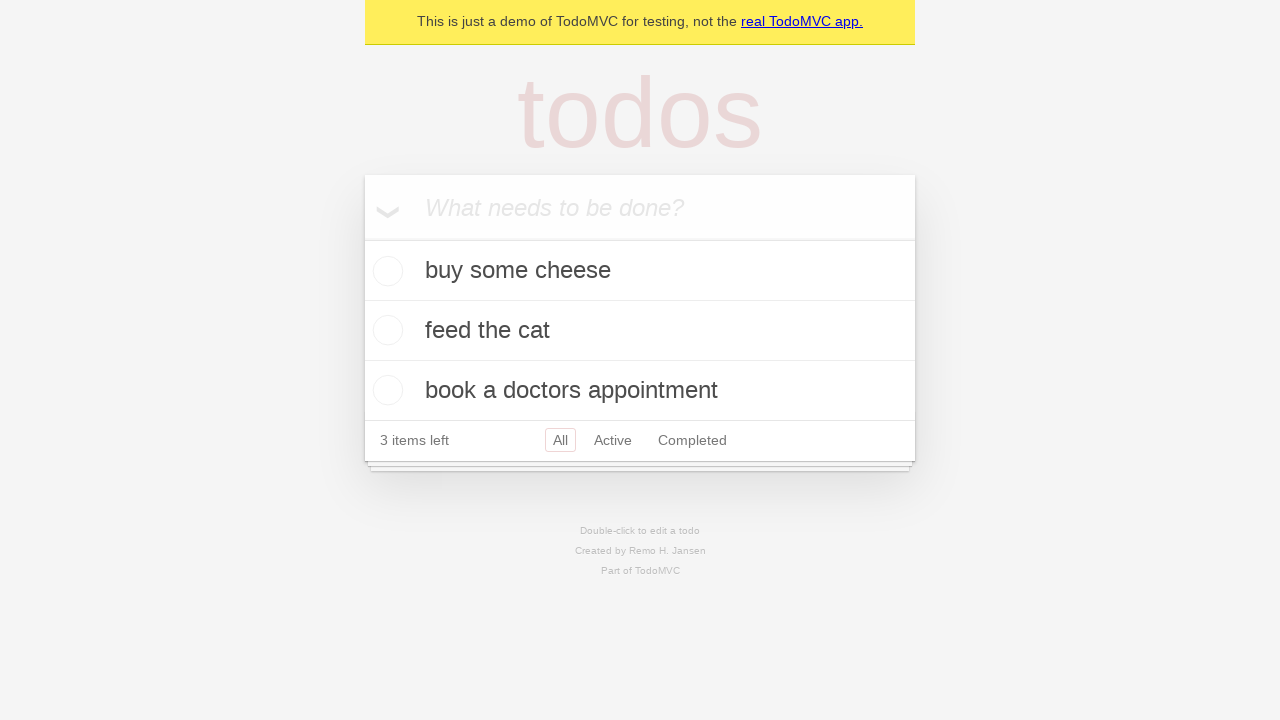

Double-clicked second todo item to enter edit mode at (640, 331) on internal:testid=[data-testid="todo-item"s] >> nth=1
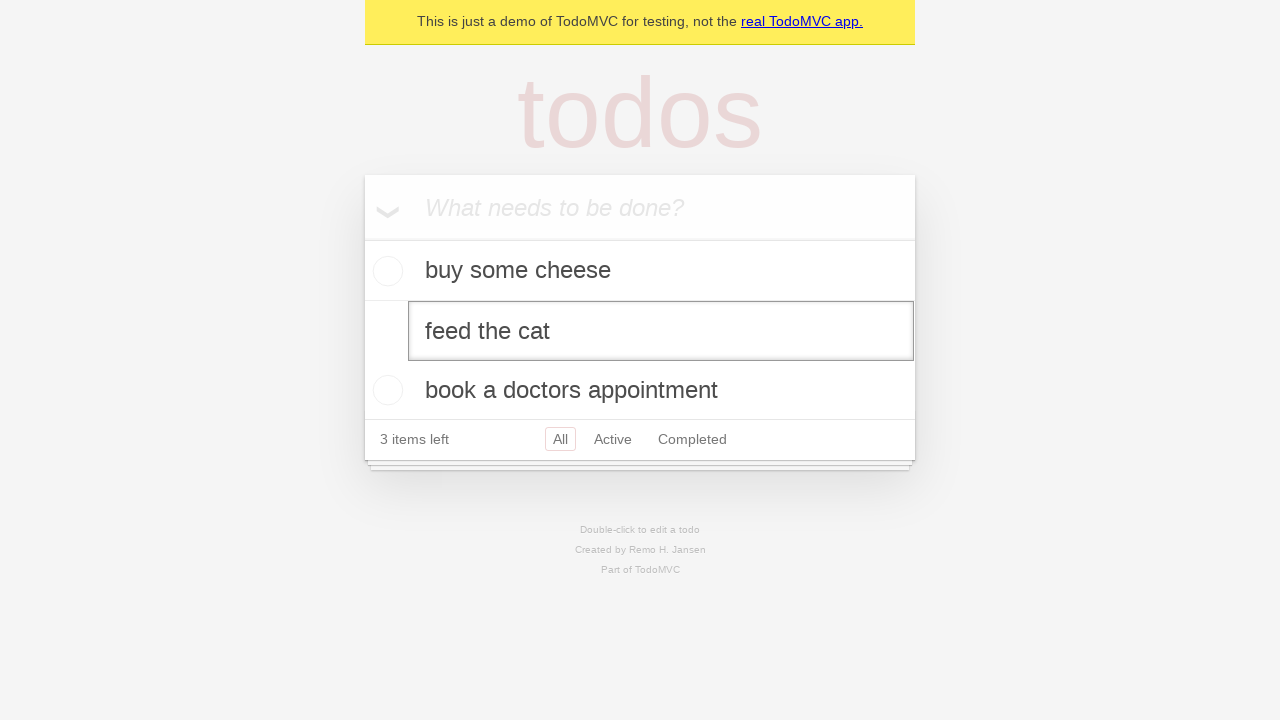

Filled edit textbox with new text 'buy some sausages' on internal:testid=[data-testid="todo-item"s] >> nth=1 >> internal:role=textbox[nam
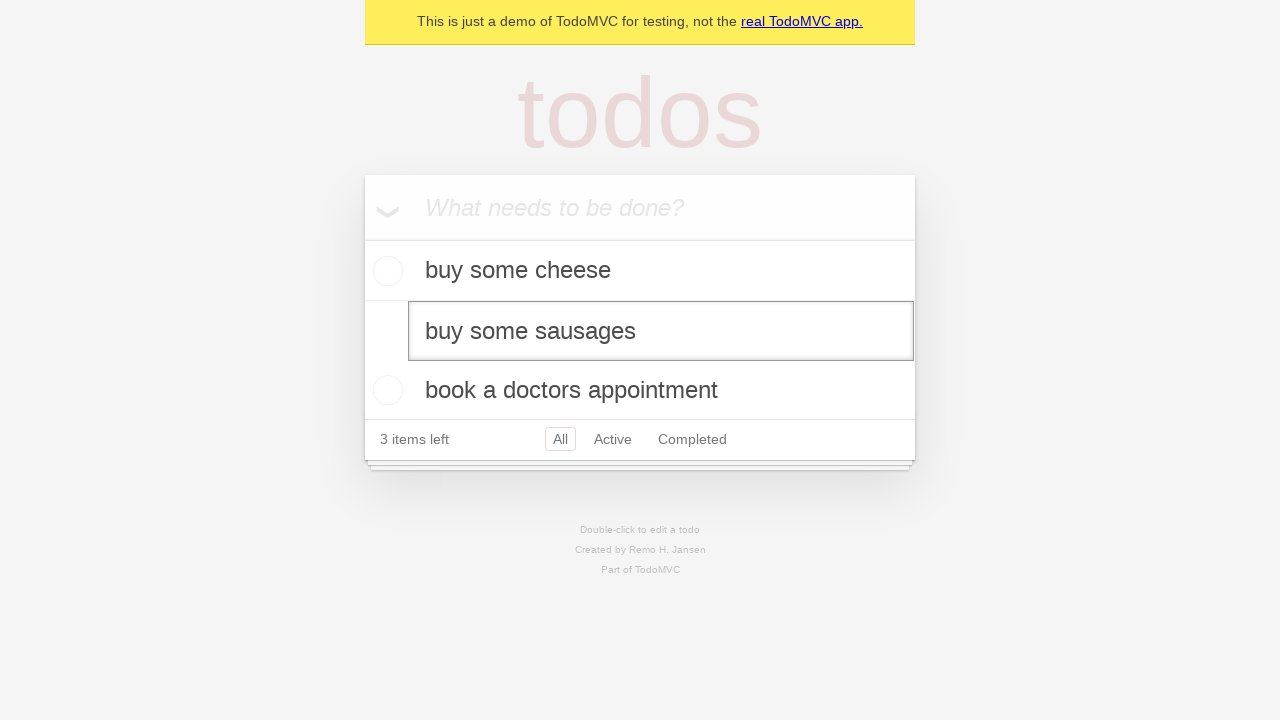

Pressed Escape to cancel edits on the todo item on internal:testid=[data-testid="todo-item"s] >> nth=1 >> internal:role=textbox[nam
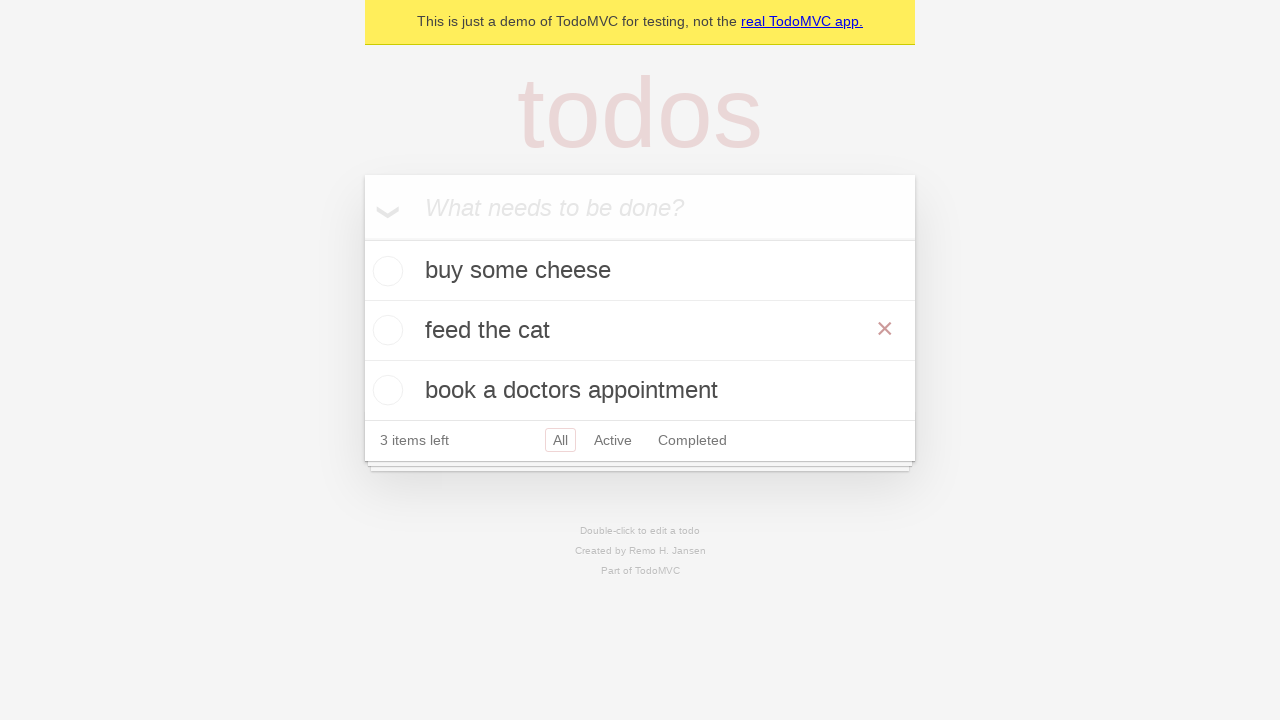

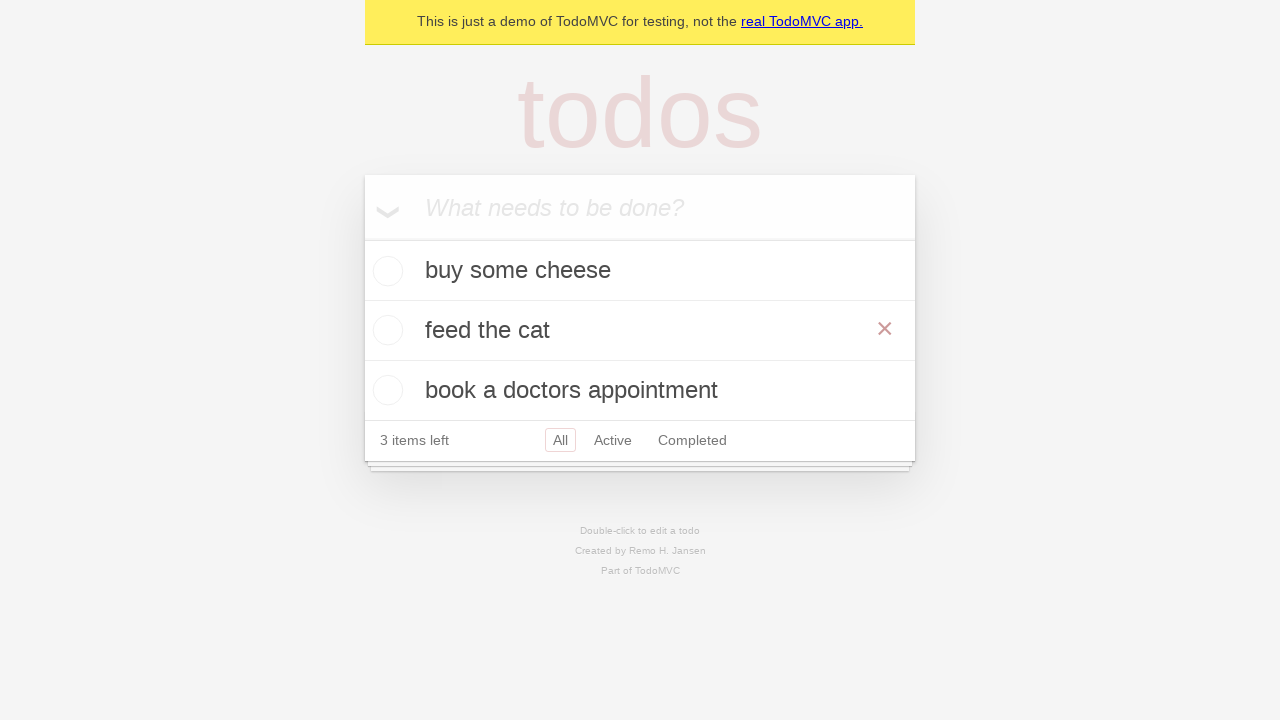